Tests form controls by clicking checkboxes and radio buttons to verify their checked states

Starting URL: https://testpages.herokuapp.com/styled/basic-html-form-test.html

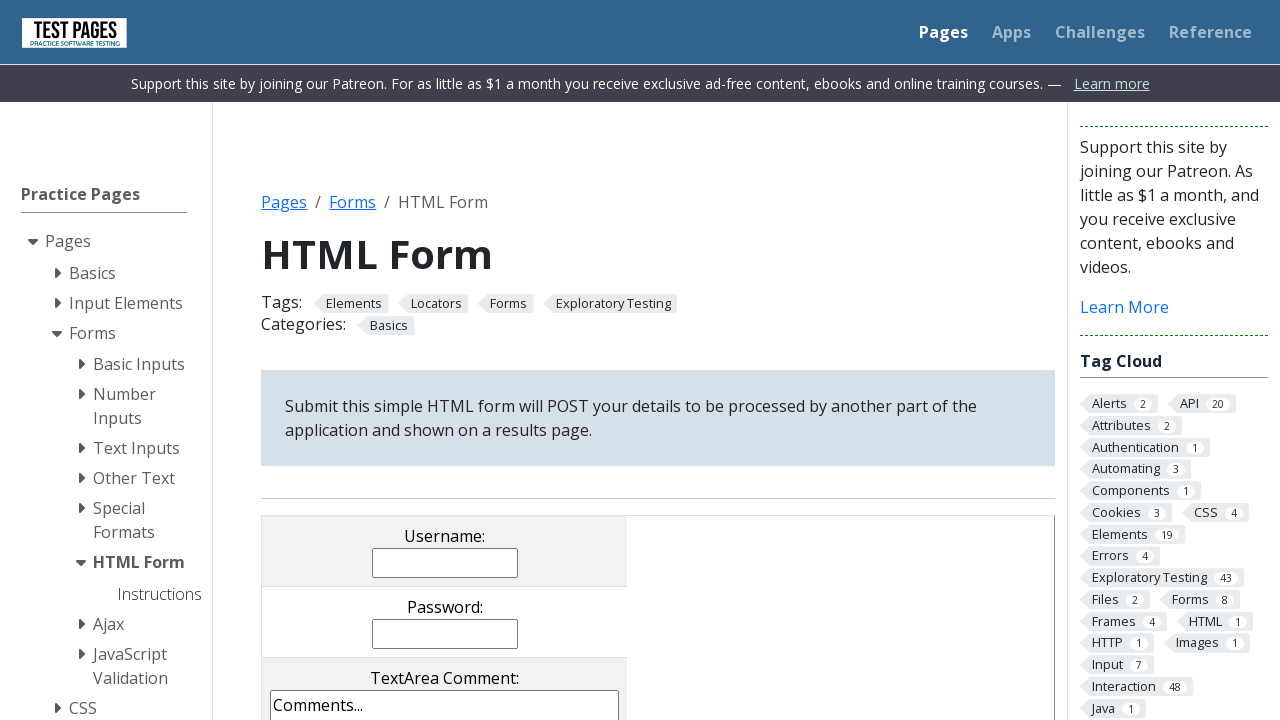

Clicked first checkbox (cb1) at (299, 360) on input[value='cb1']
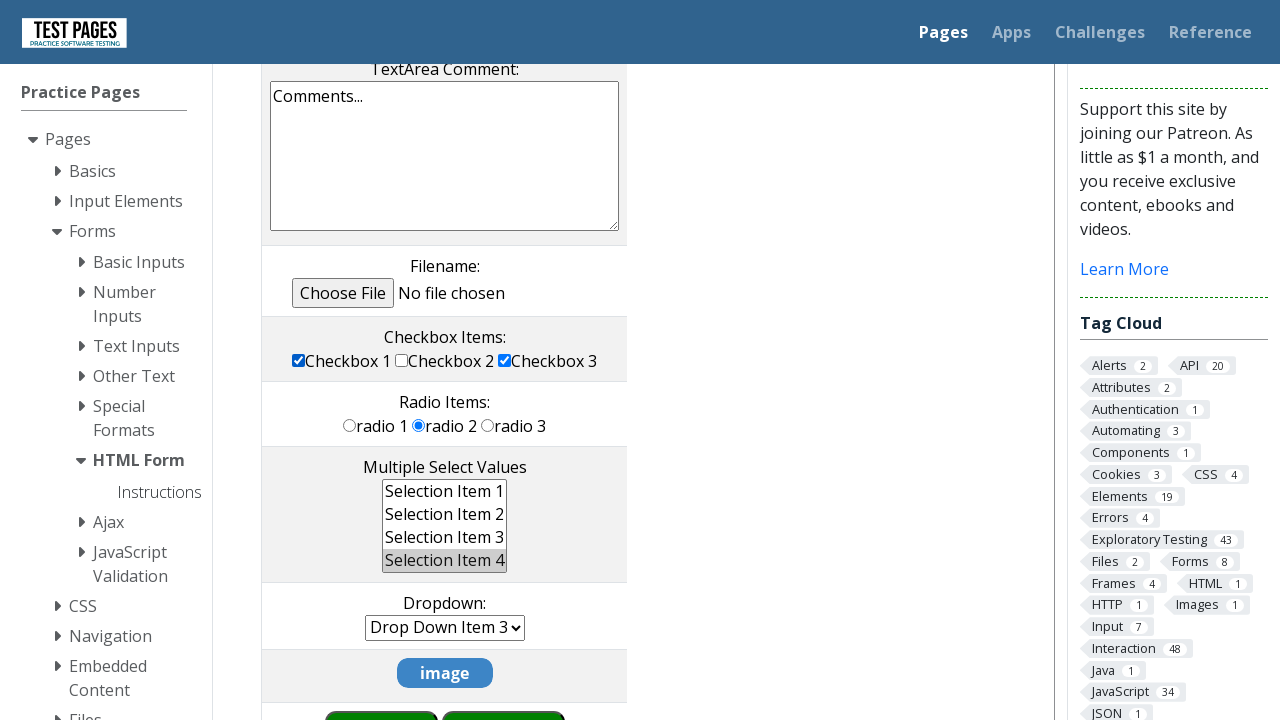

Clicked third checkbox (cb3) at (505, 360) on input[value='cb3']
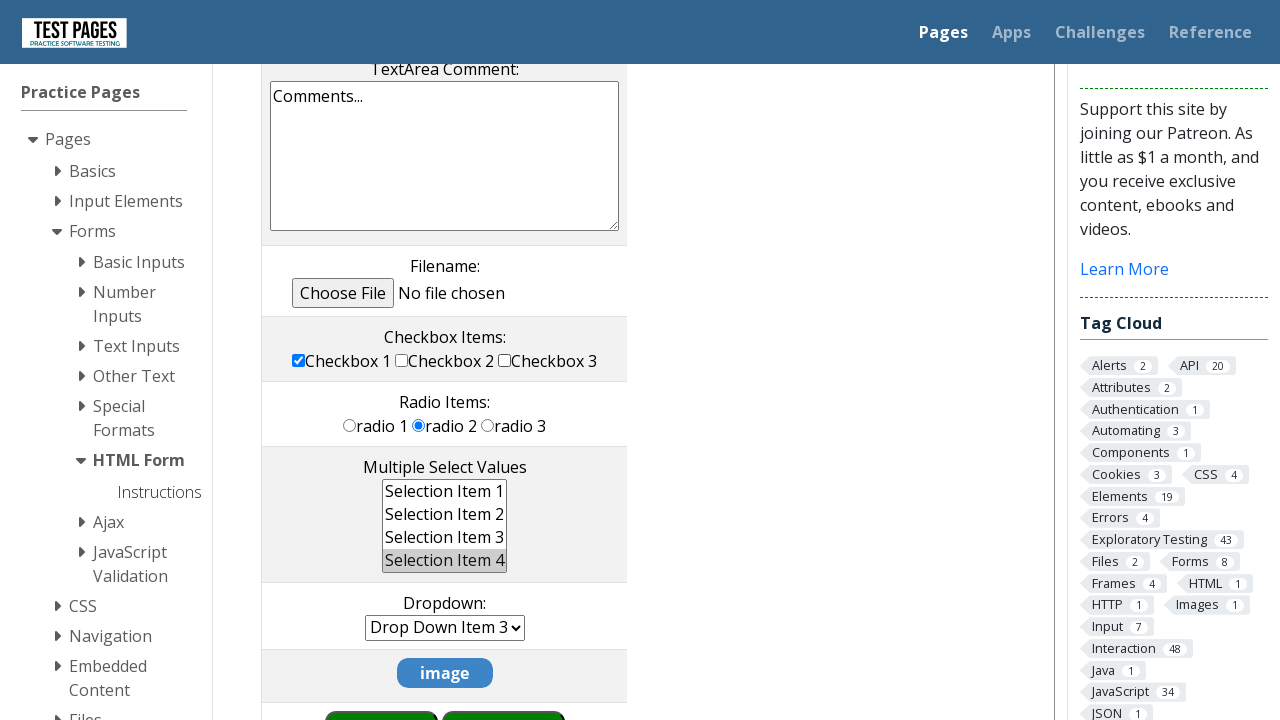

Clicked first radio button (rd1) at (350, 425) on input[value='rd1']
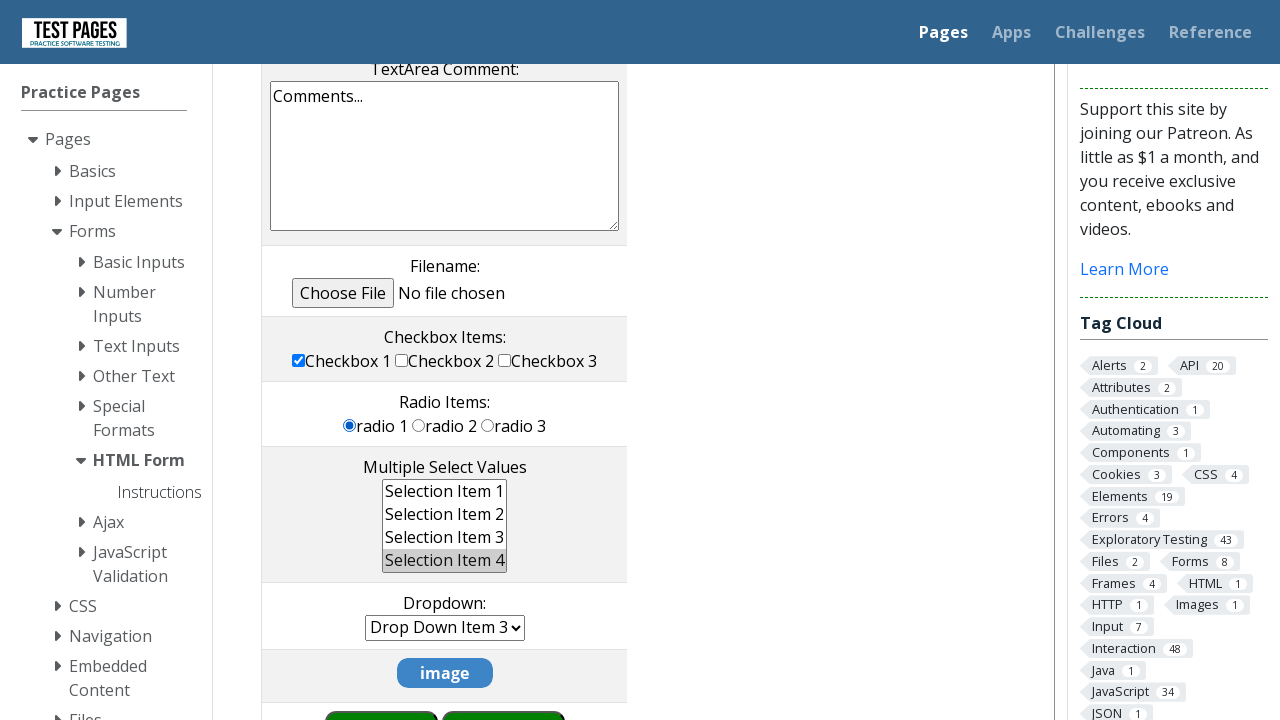

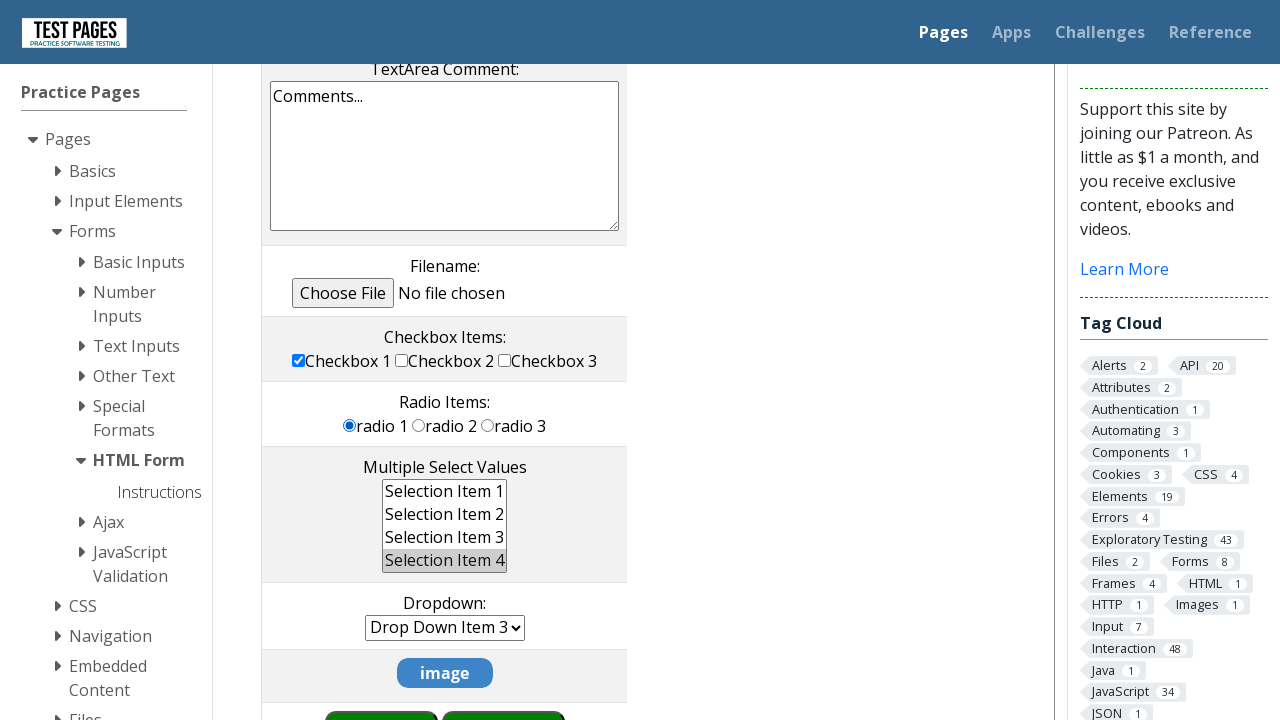